Navigates to a demo e-commerce site and verifies that multiple link elements are present on the page by locating all anchor tags.

Starting URL: https://www.demoblaze.com/index.html

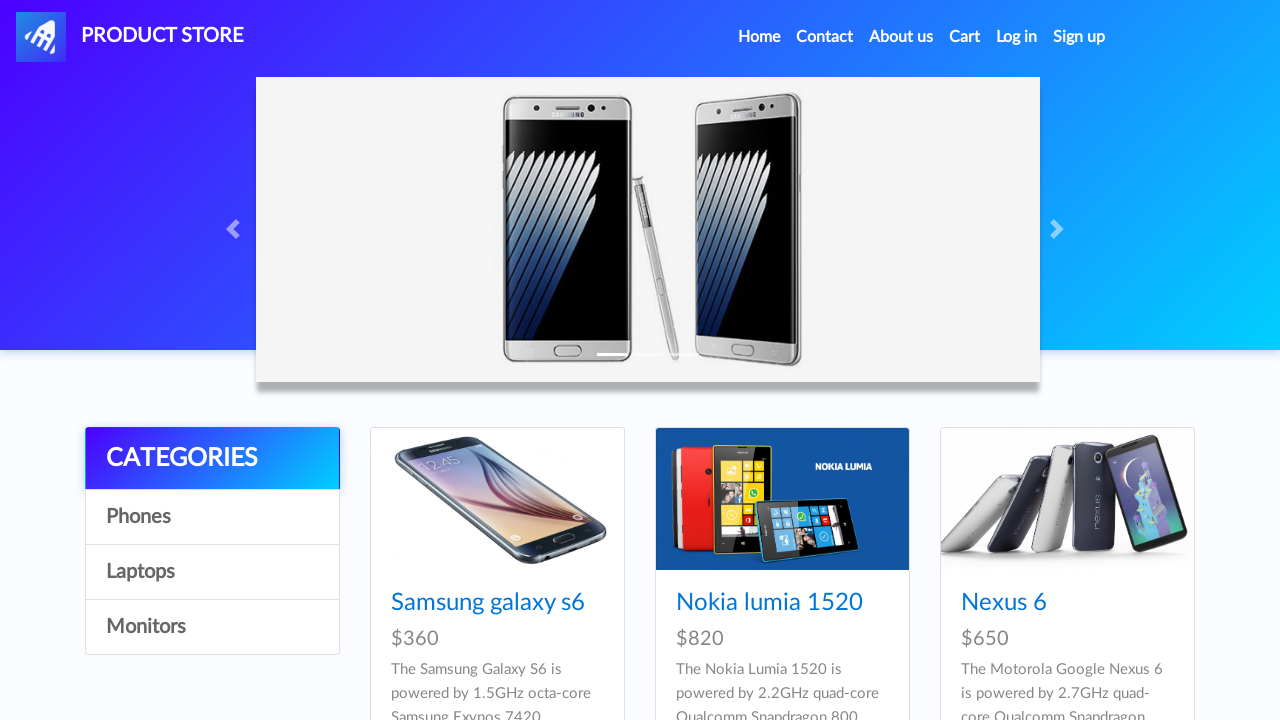

Navigated to DemoBlaze e-commerce site
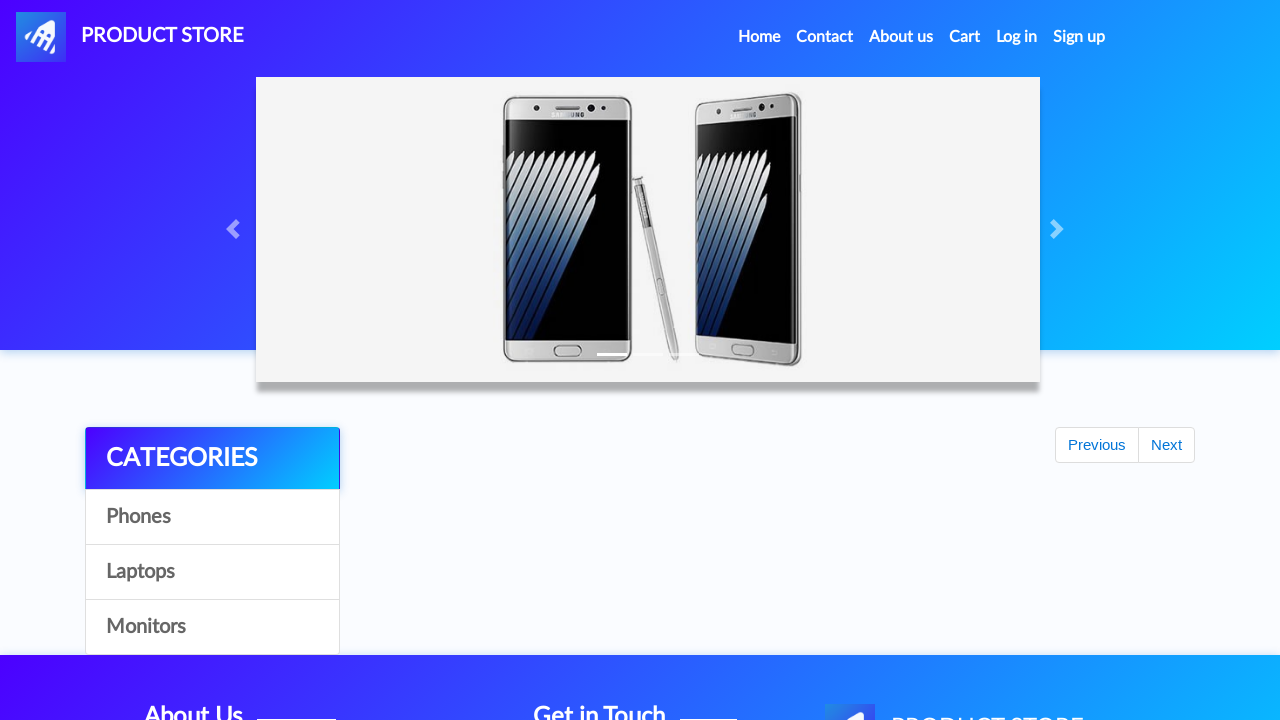

Waited for anchor tag elements to be present on the page
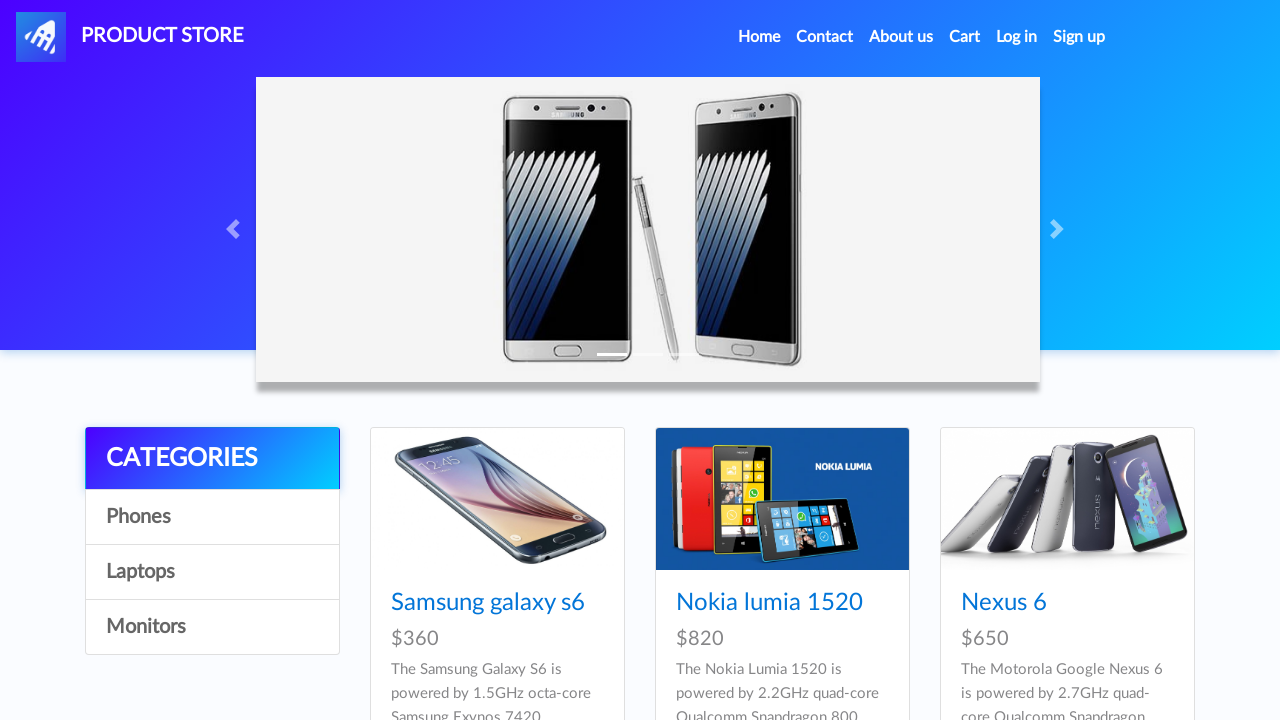

Located all anchor elements on the page - found 33 links
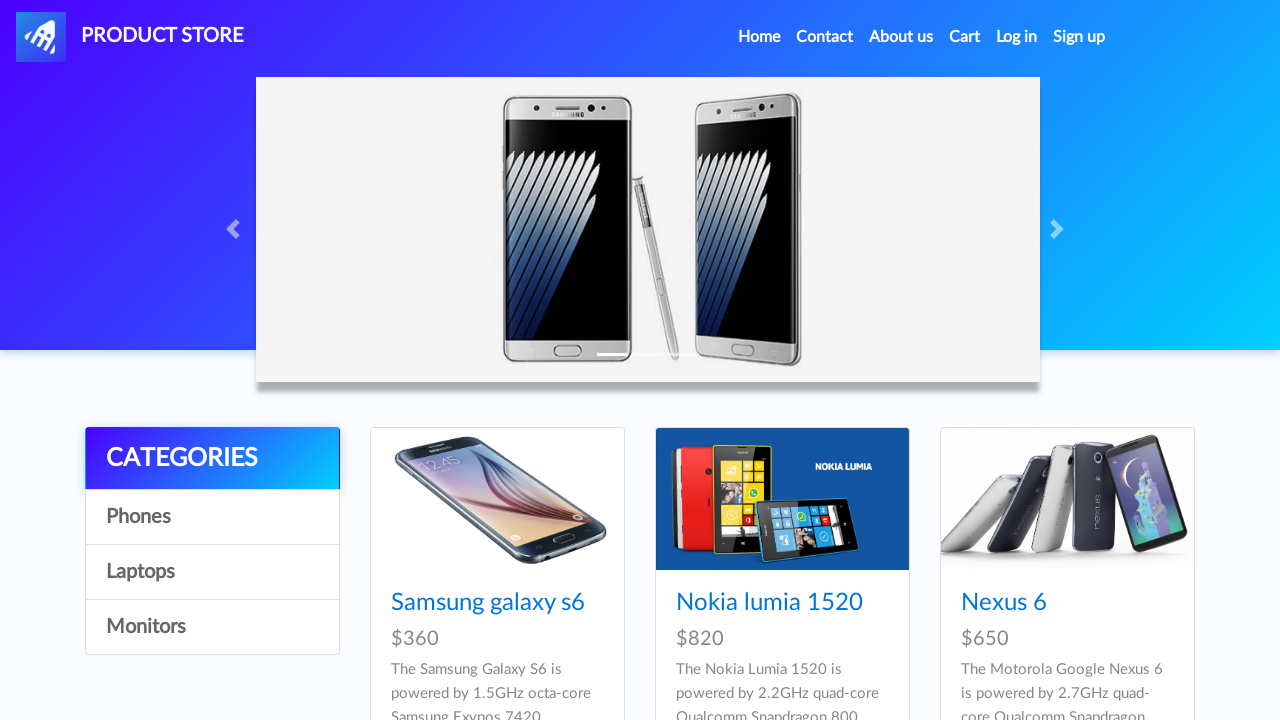

Verified that multiple link elements are present on the page
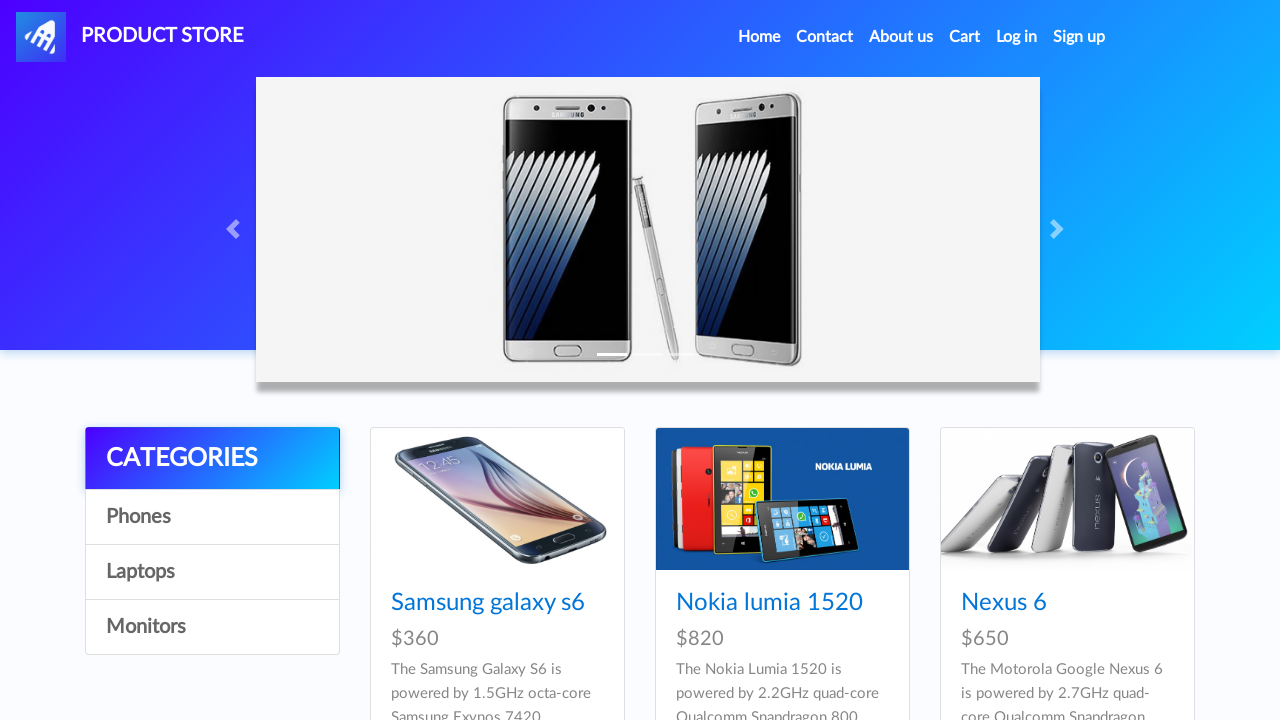

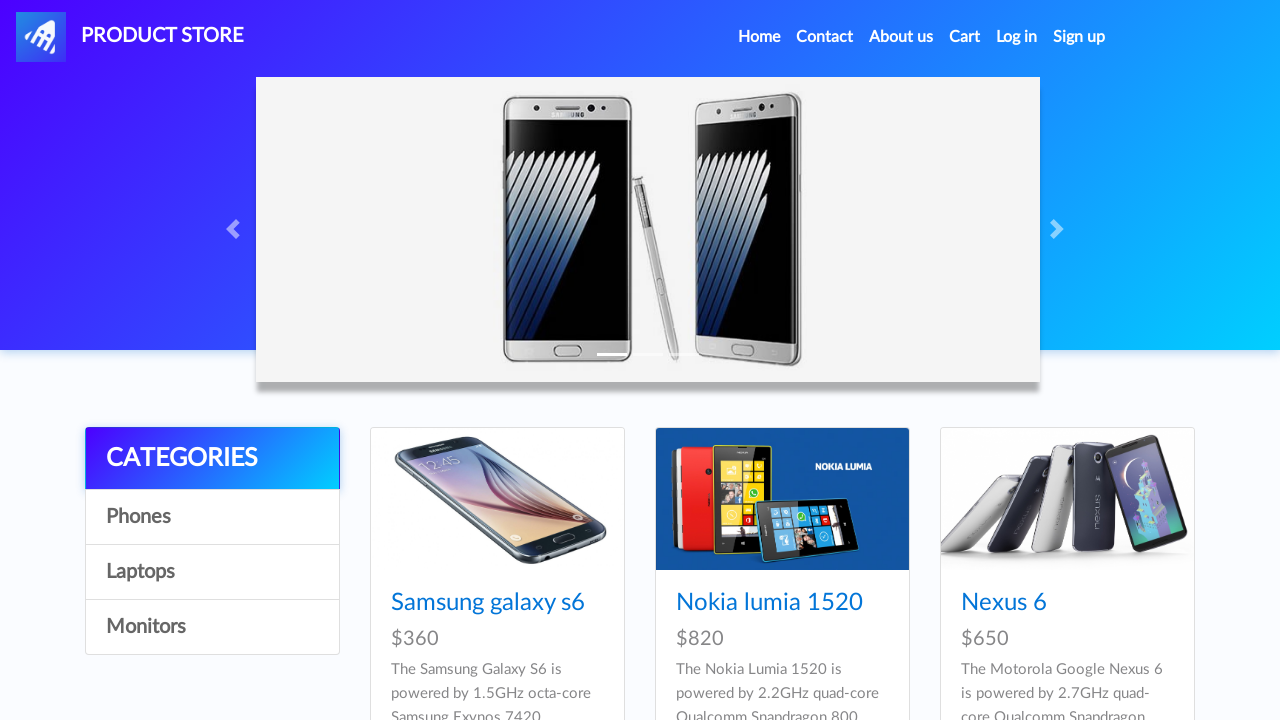